Basic navigation test that visits the Rahul Shetty Academy homepage using simplified approach

Starting URL: https://rahulshettyacademy.com

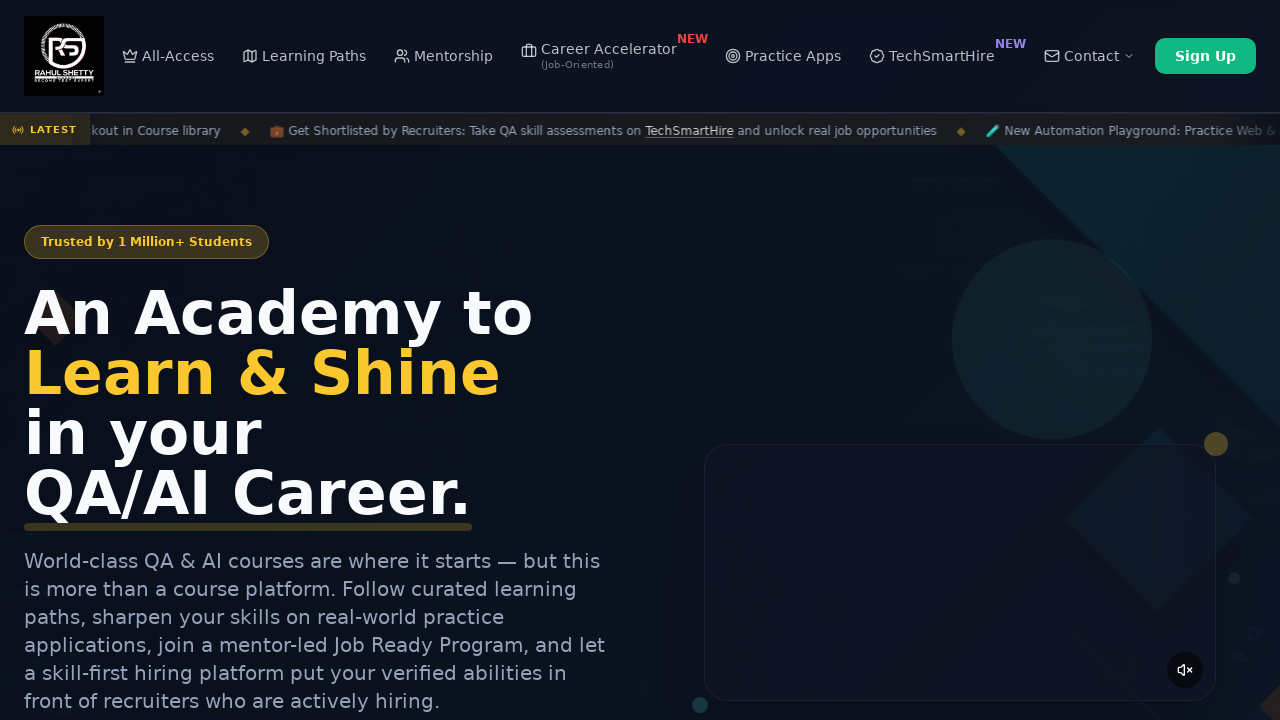

Waited for page to reach domcontentloaded state
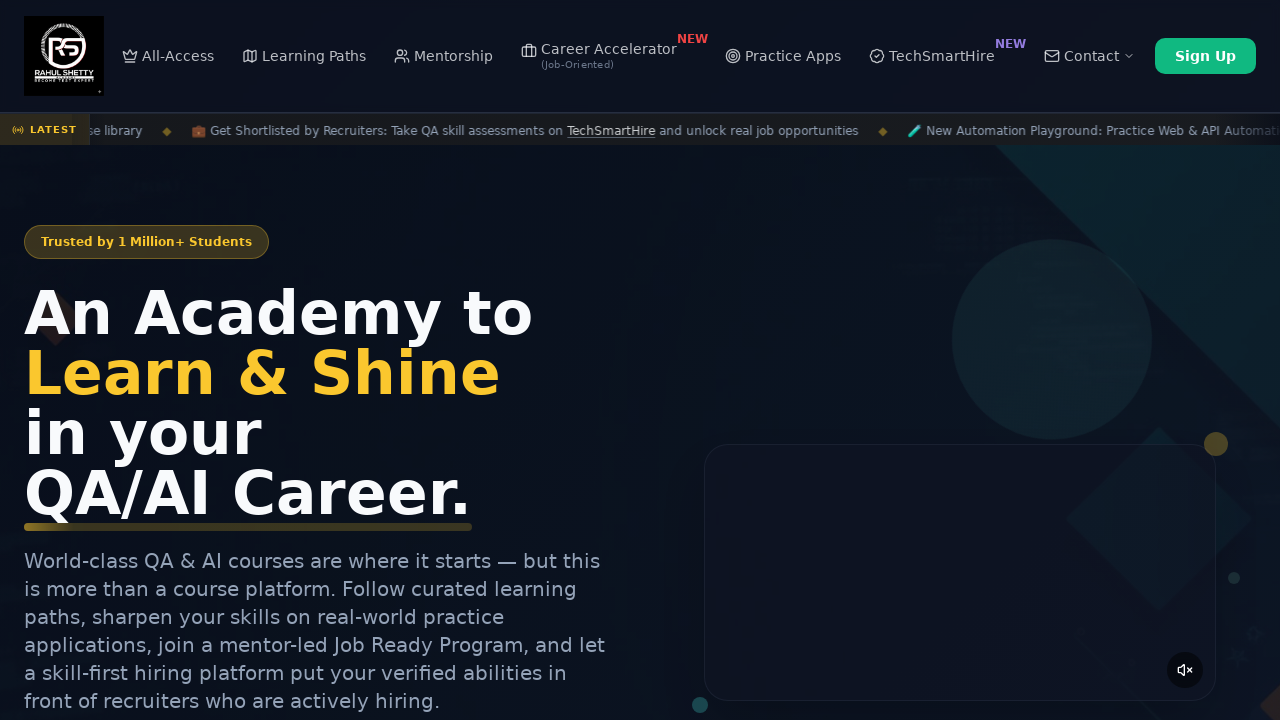

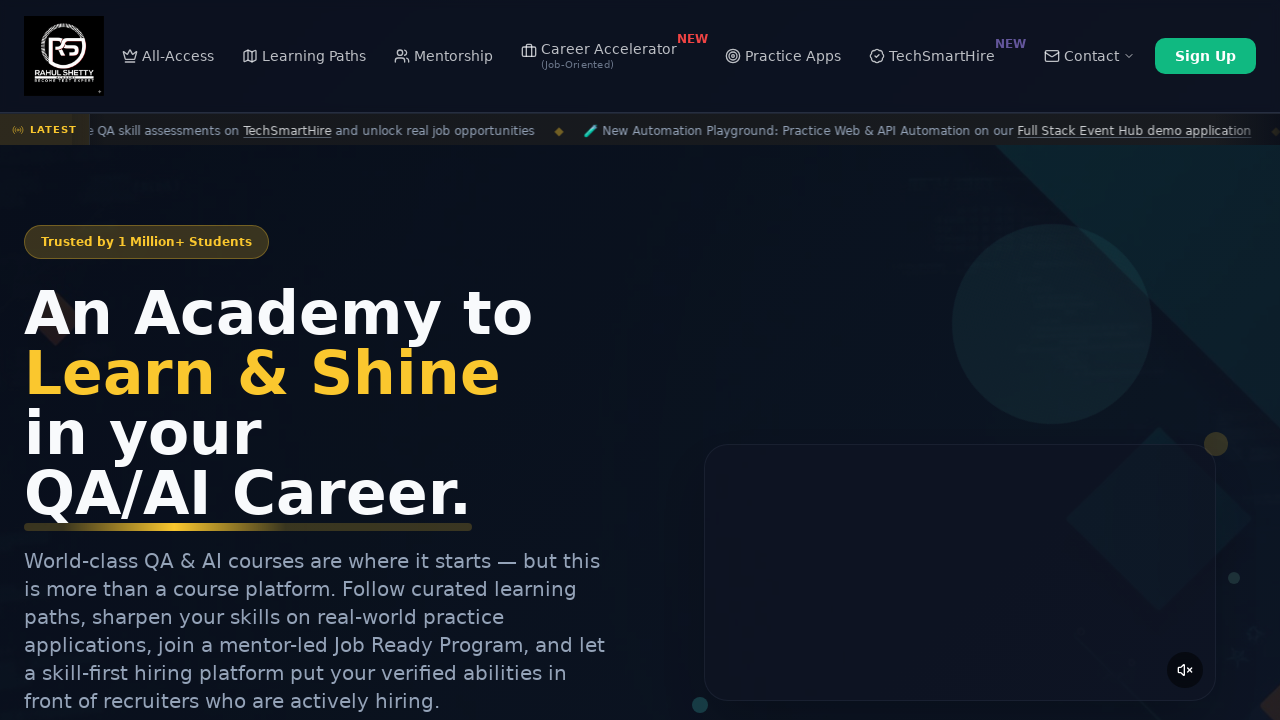